Tests opening a new tab, verifying text in the new tab, then closing it

Starting URL: https://demoqa.com/browser-windows

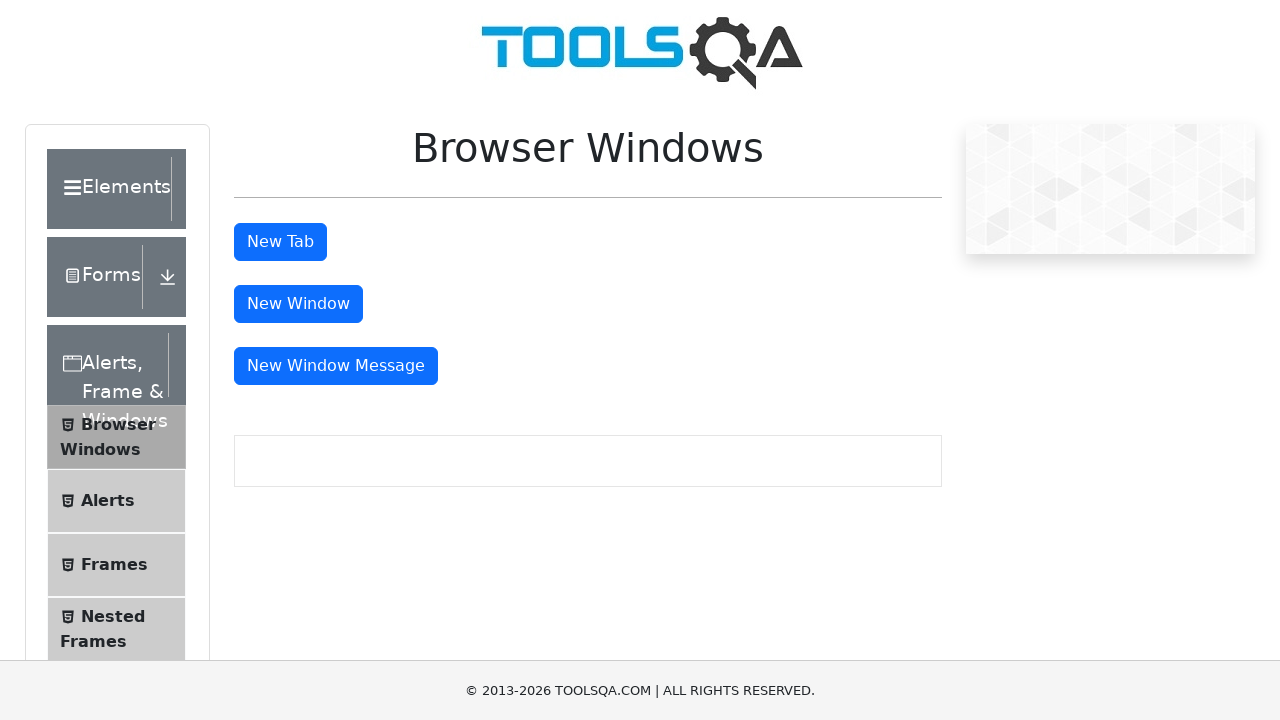

Clicked 'New Tab' button and intercepted new tab popup at (280, 242) on #tabButton
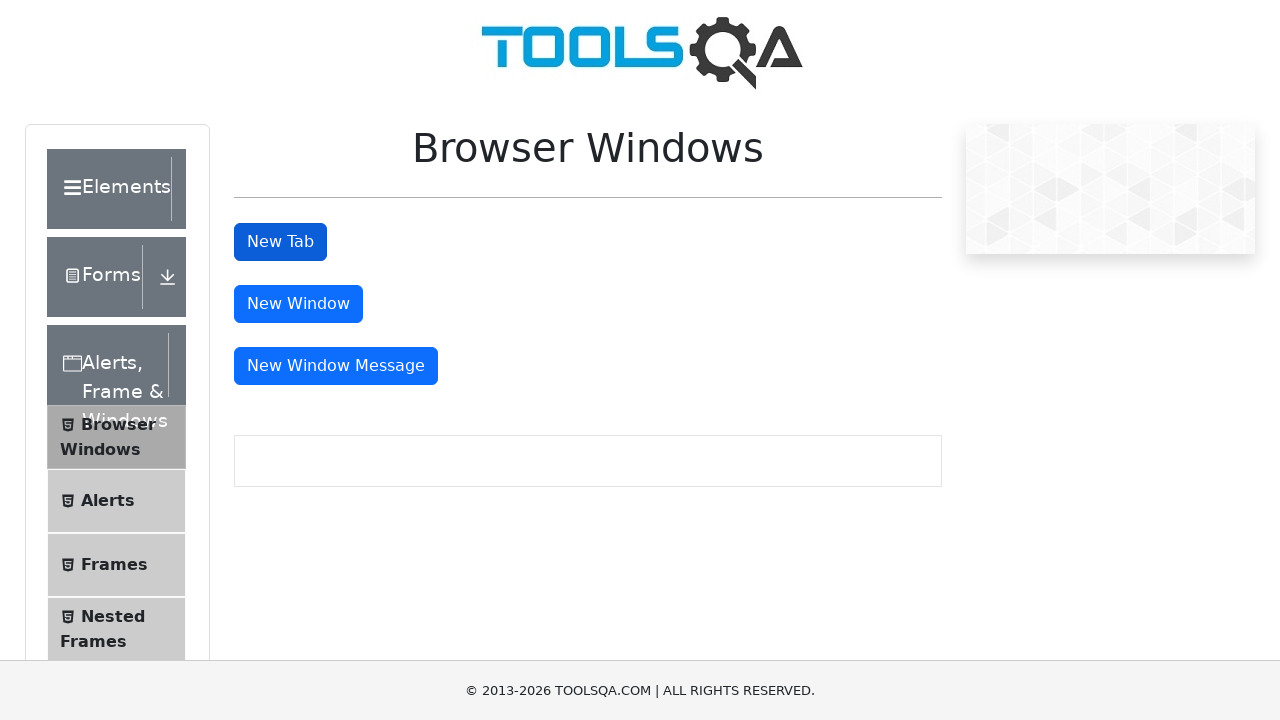

Retrieved new tab reference from popup
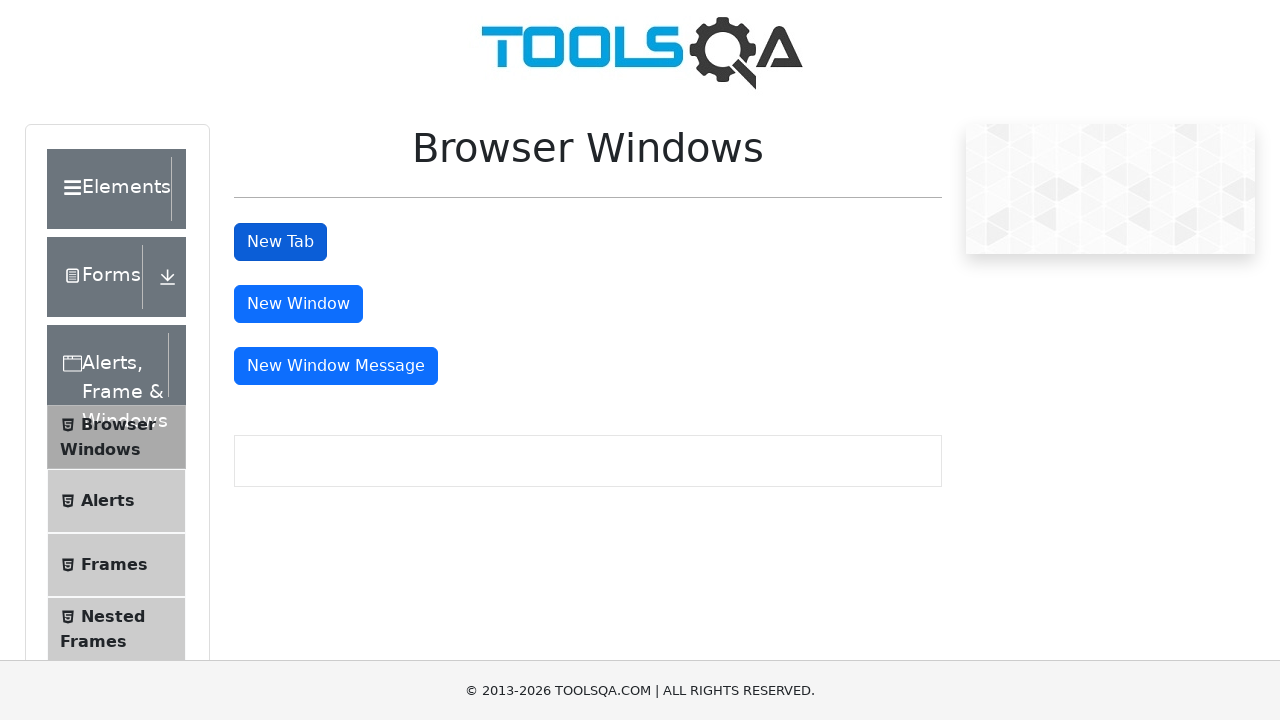

Verified sample heading element loaded in new tab
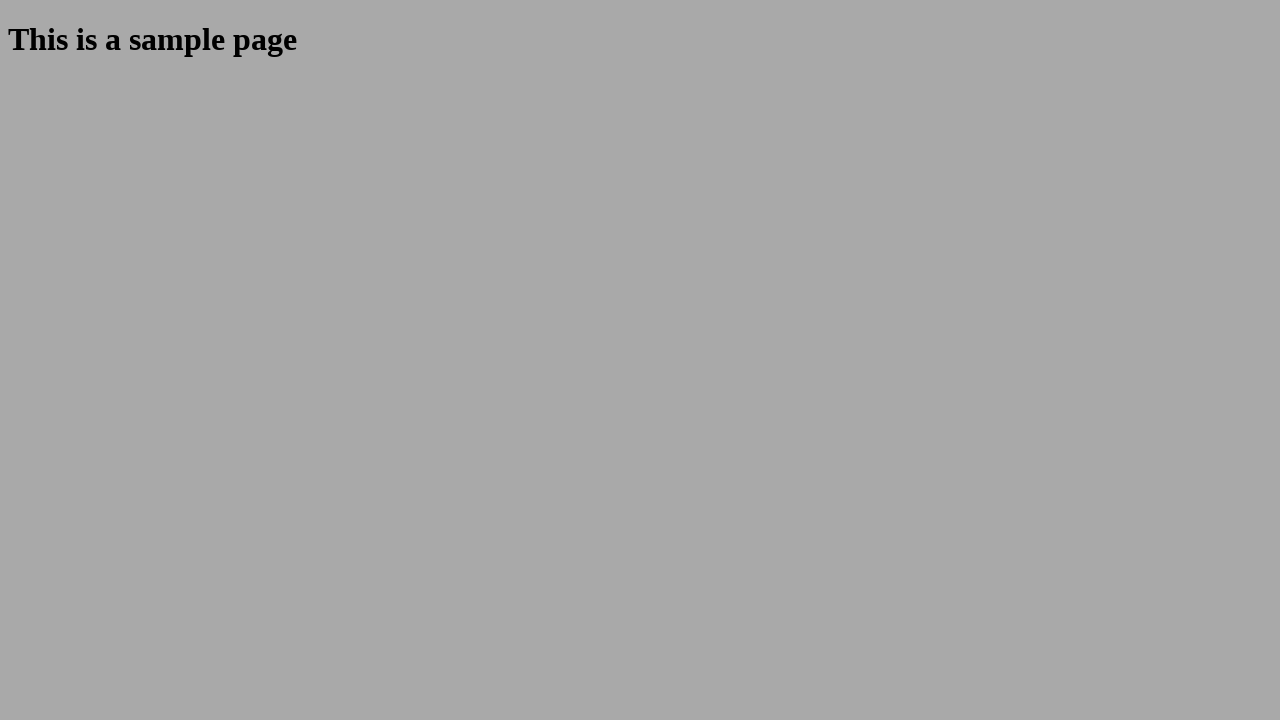

Closed the new tab
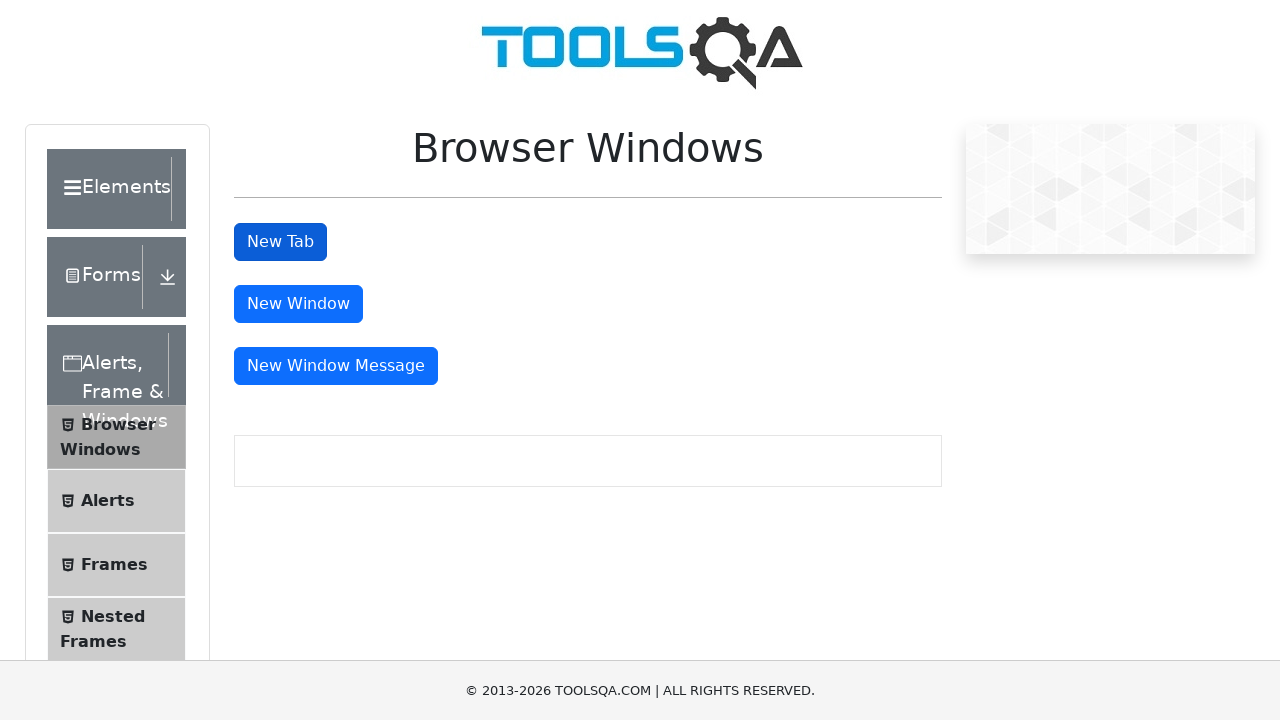

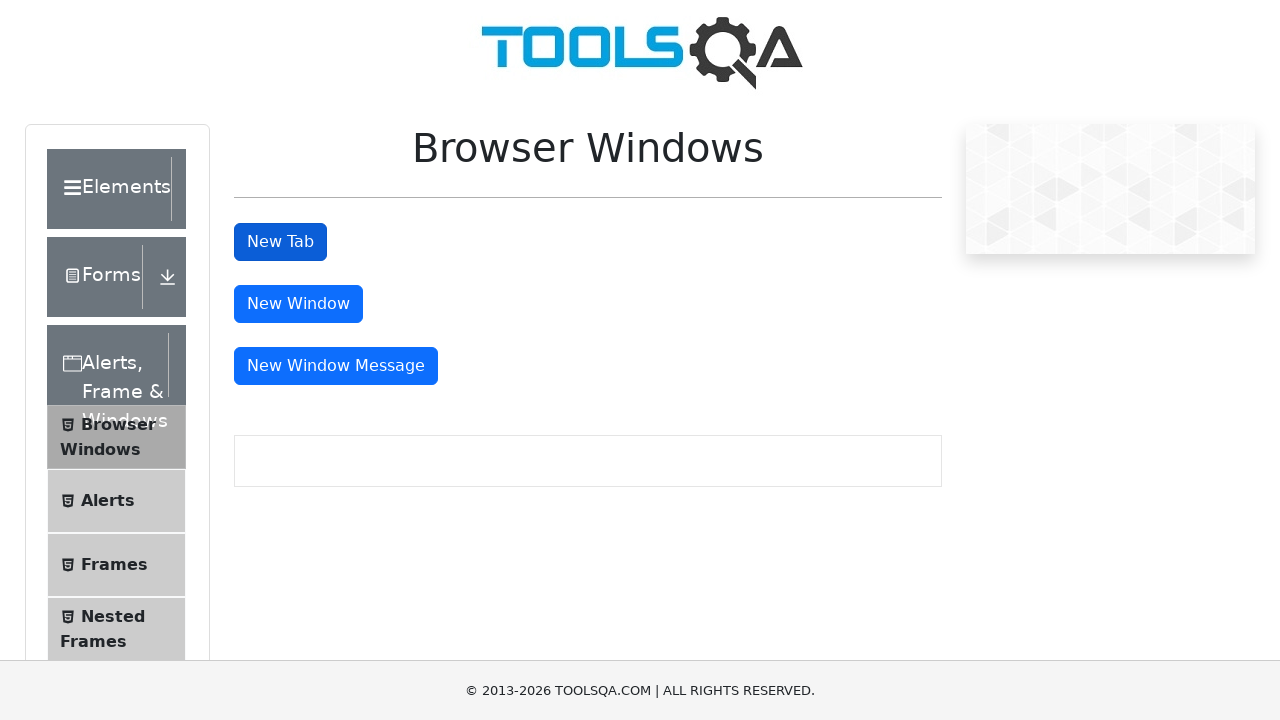